Tests scrolling on the OrangeHRM homepage and clicking on a specific client logo element containing the text "Sandals"

Starting URL: https://www.orangehrm.com/

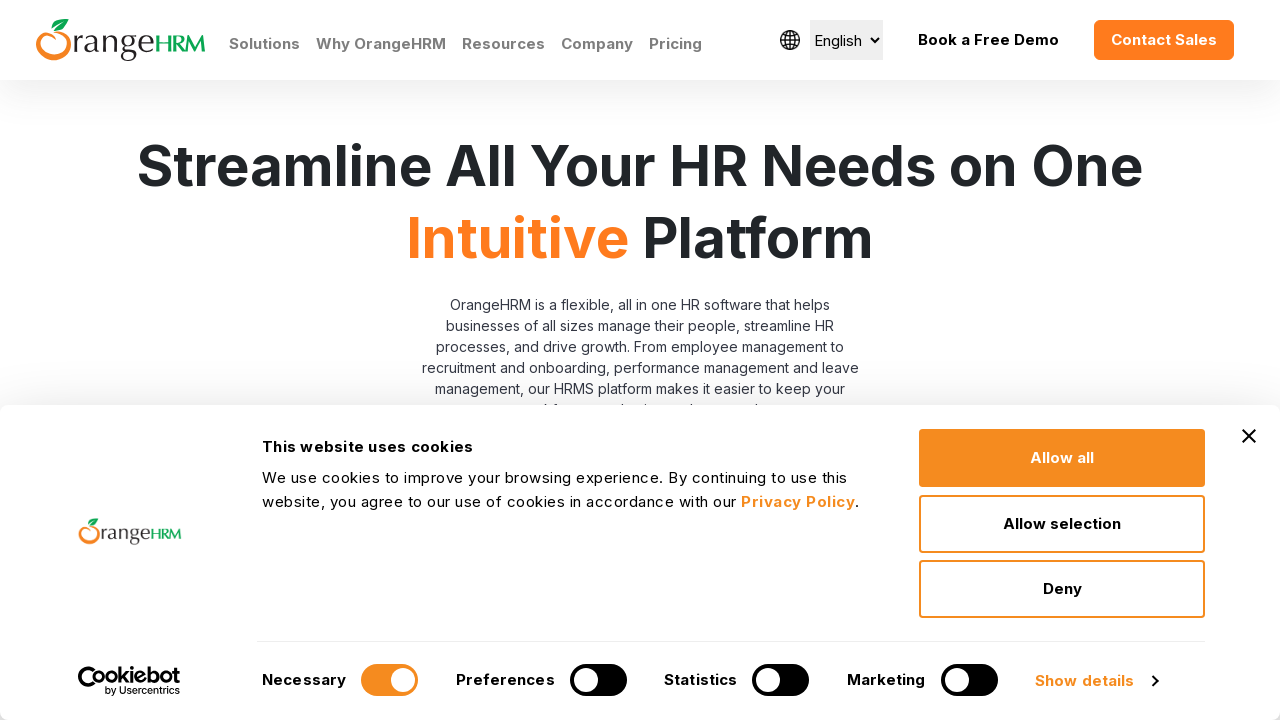

Scrolled down the OrangeHRM homepage by 550 pixels
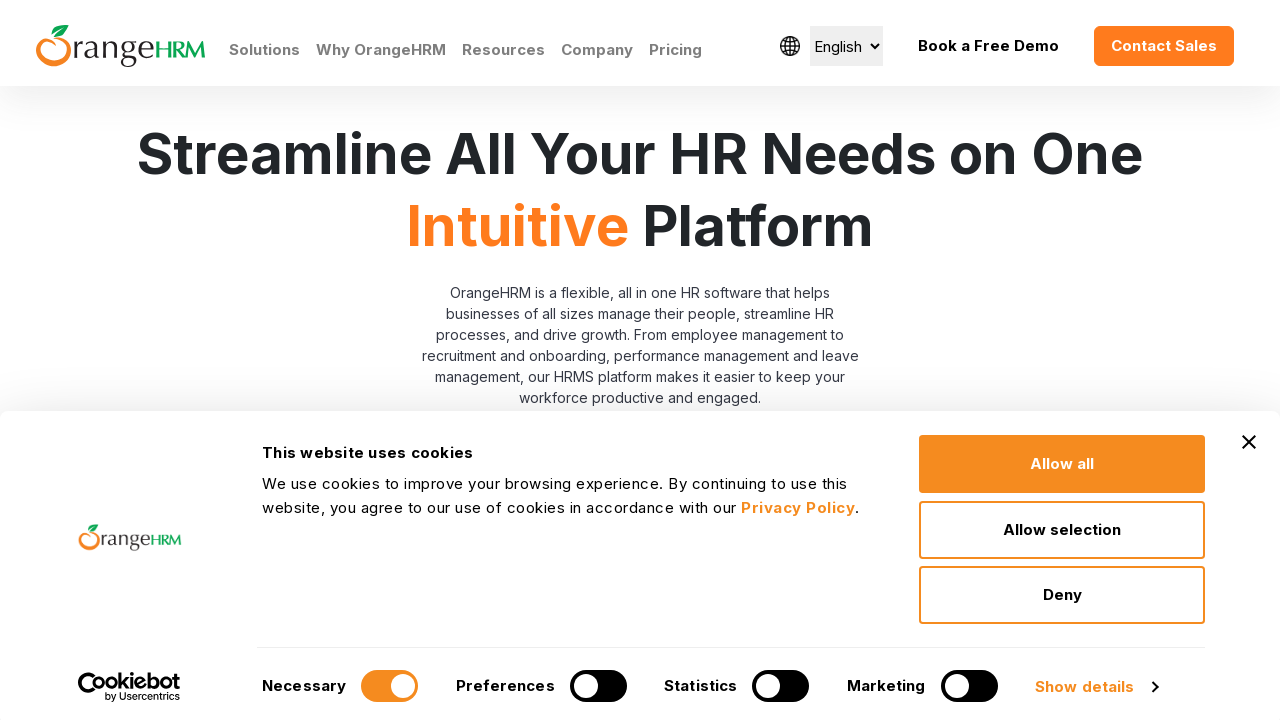

Located all client logo elements on the page
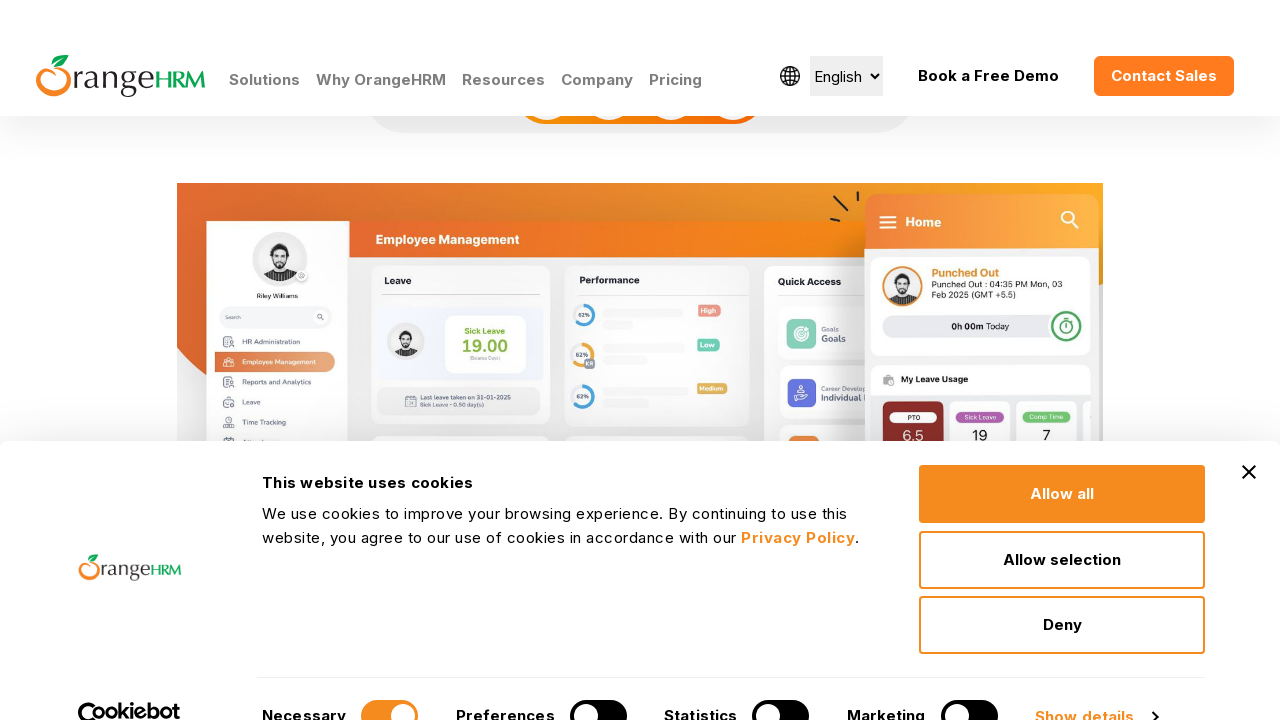

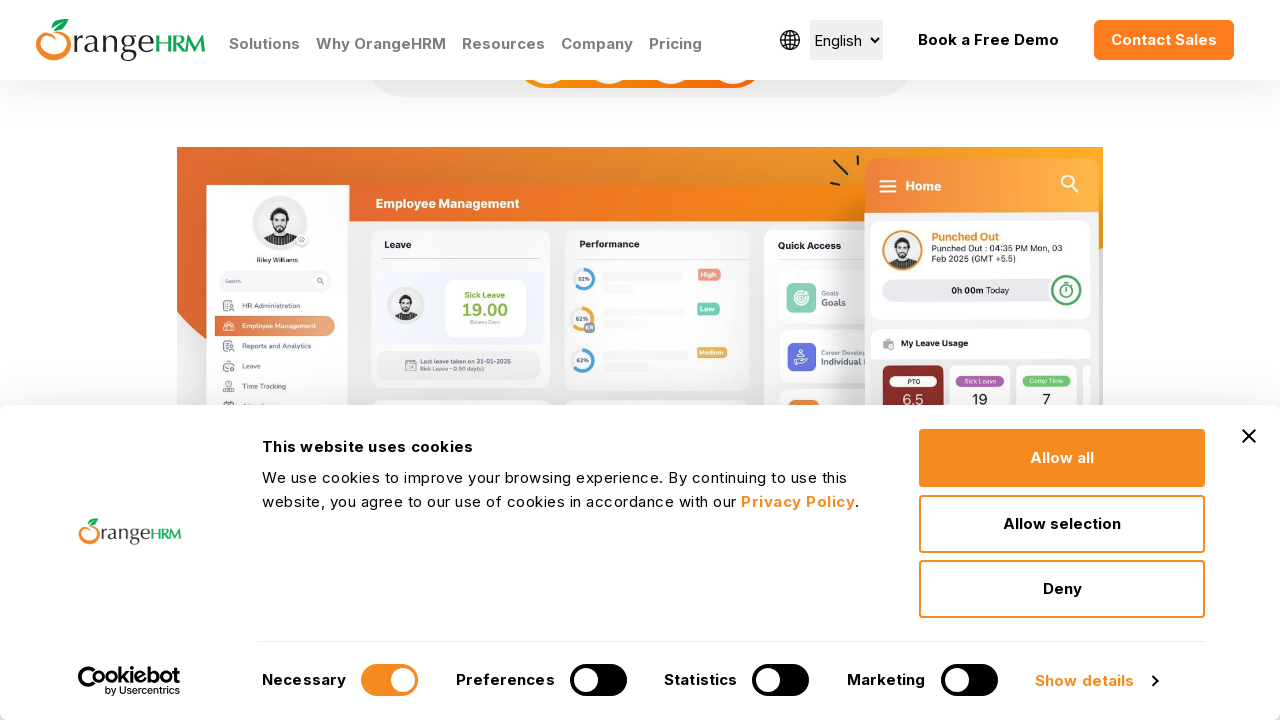